Launches the Bajaj Auto website and verifies the page loads successfully

Starting URL: https://www.bajajauto.com/

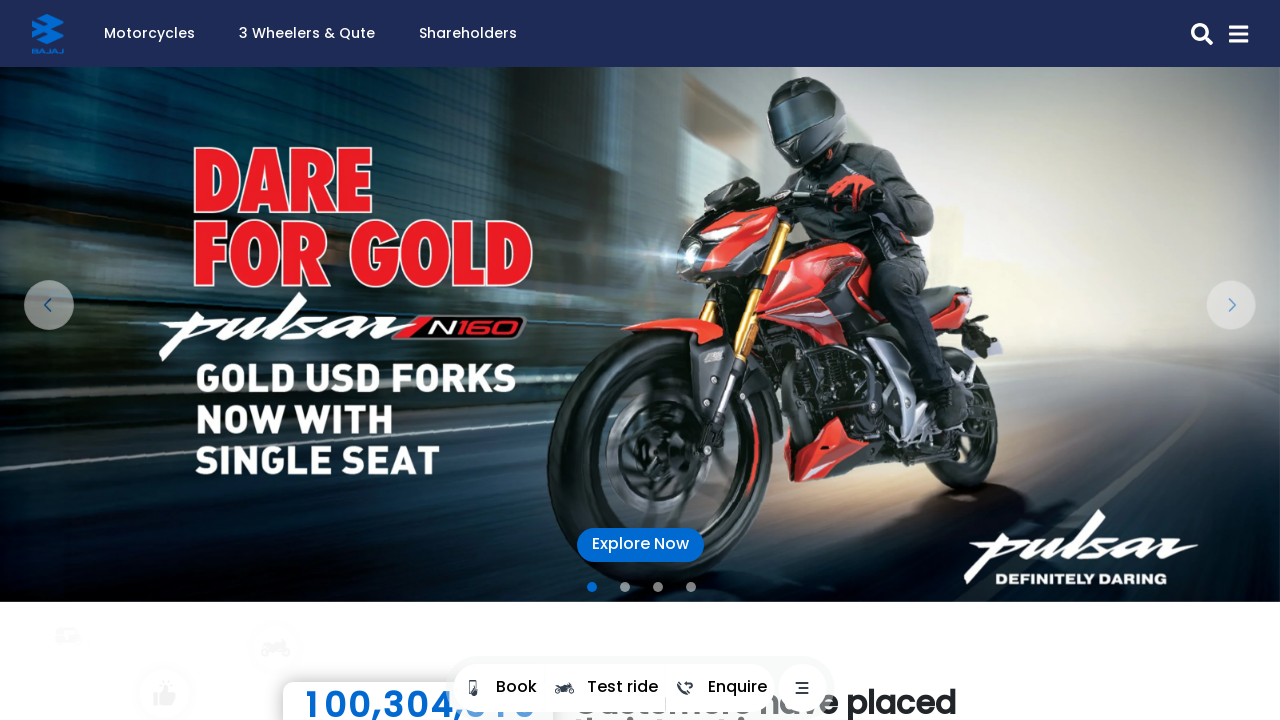

Bajaj Auto website page loaded successfully
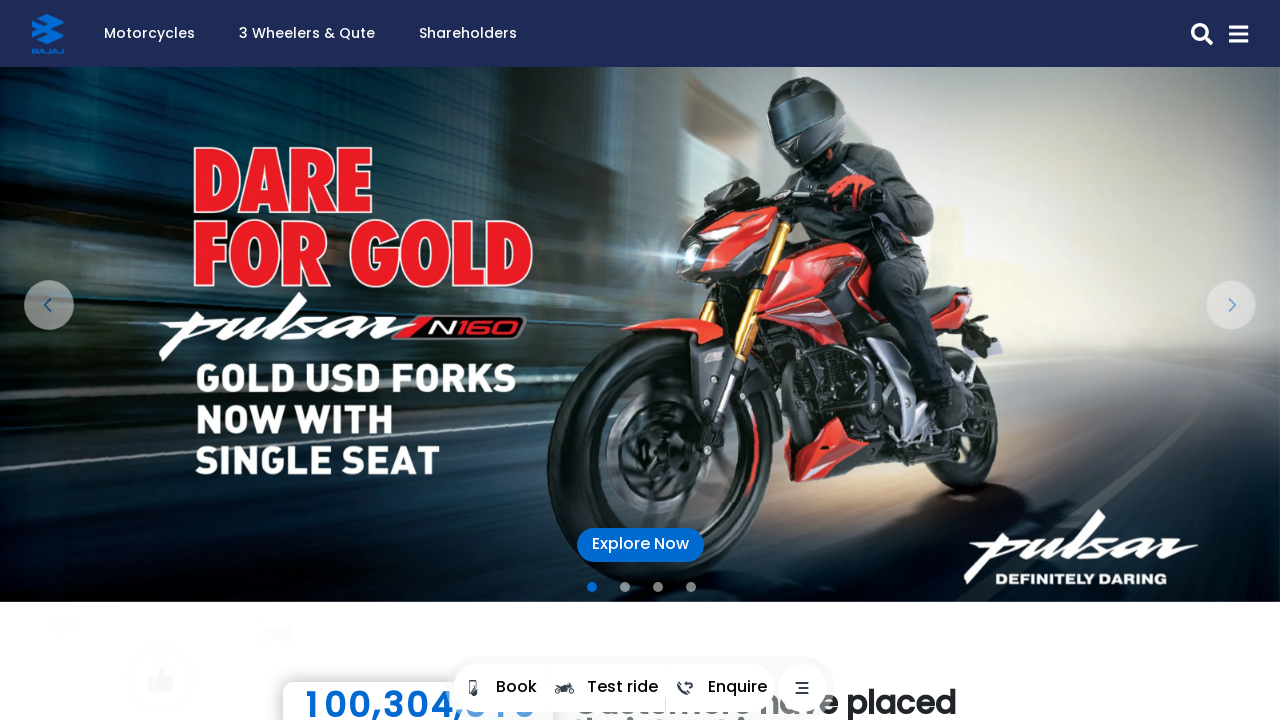

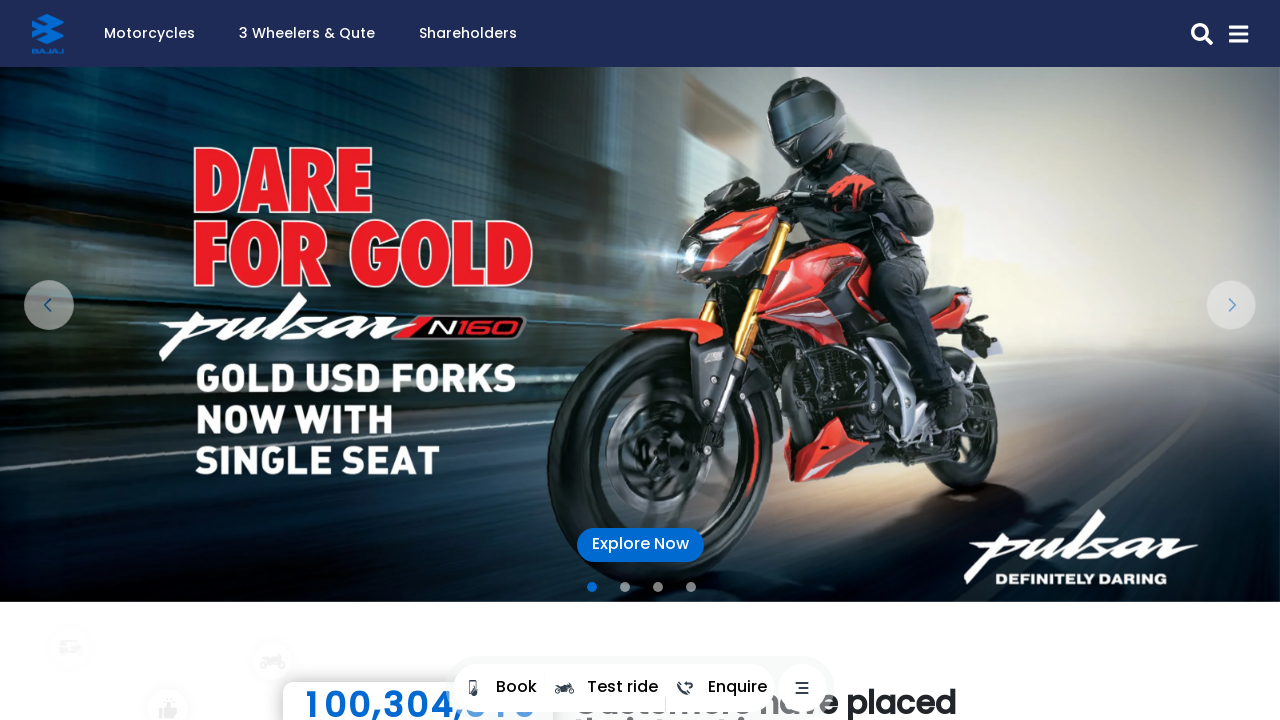